Fills out a registration form with first name, last name, and email, then submits it and verifies successful registration message

Starting URL: http://suninjuly.github.io/registration1.html

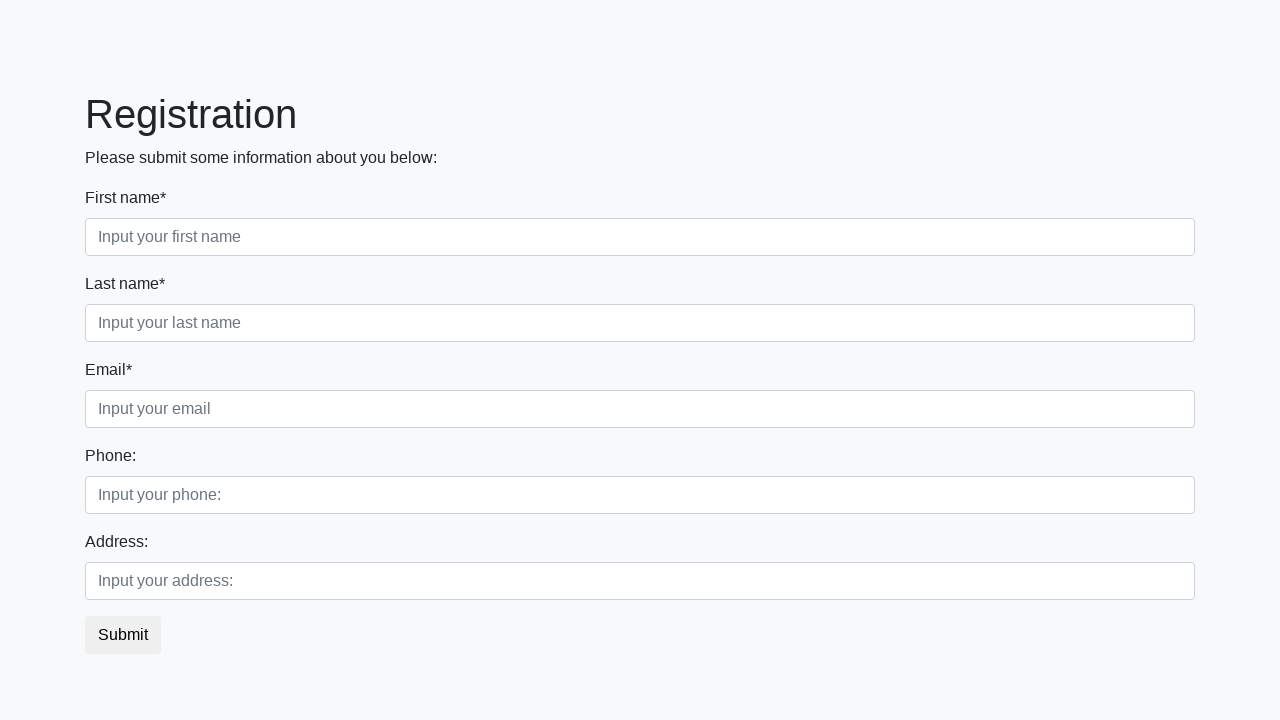

Filled first name field with 'Ivan' on .first_block input.form-control.first
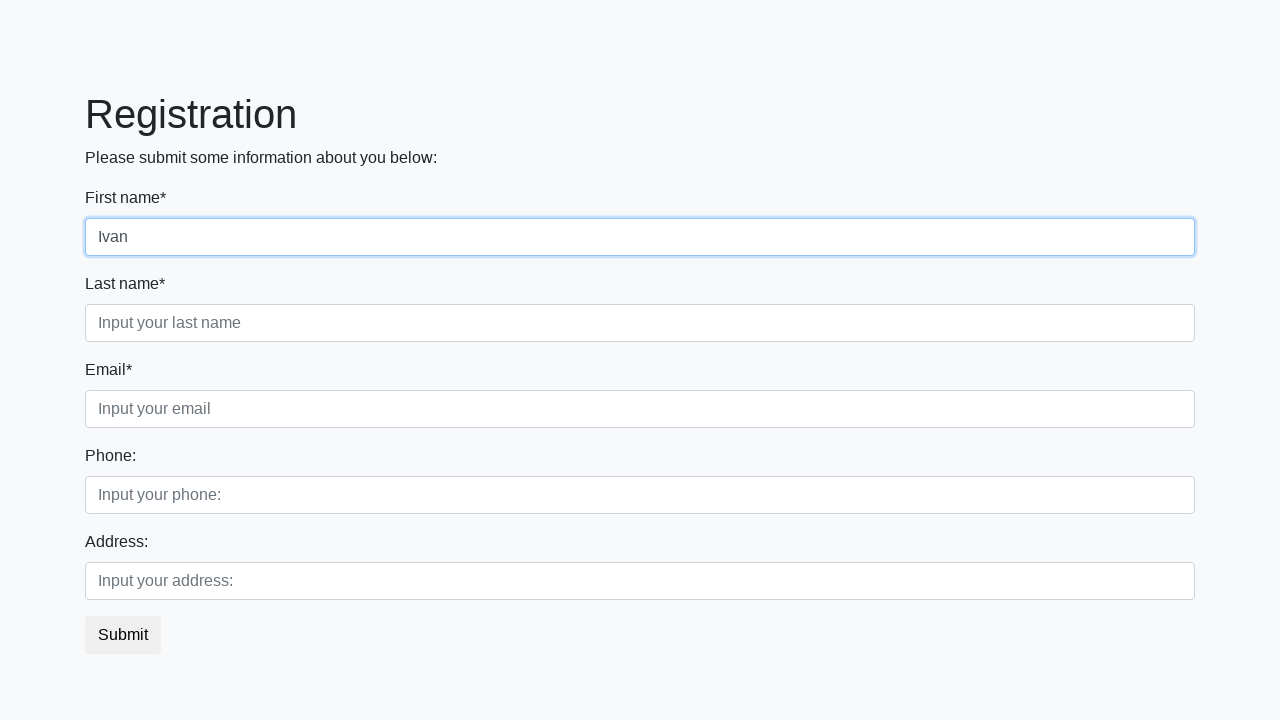

Filled last name field with 'Petrov' on .first_block input.form-control.second
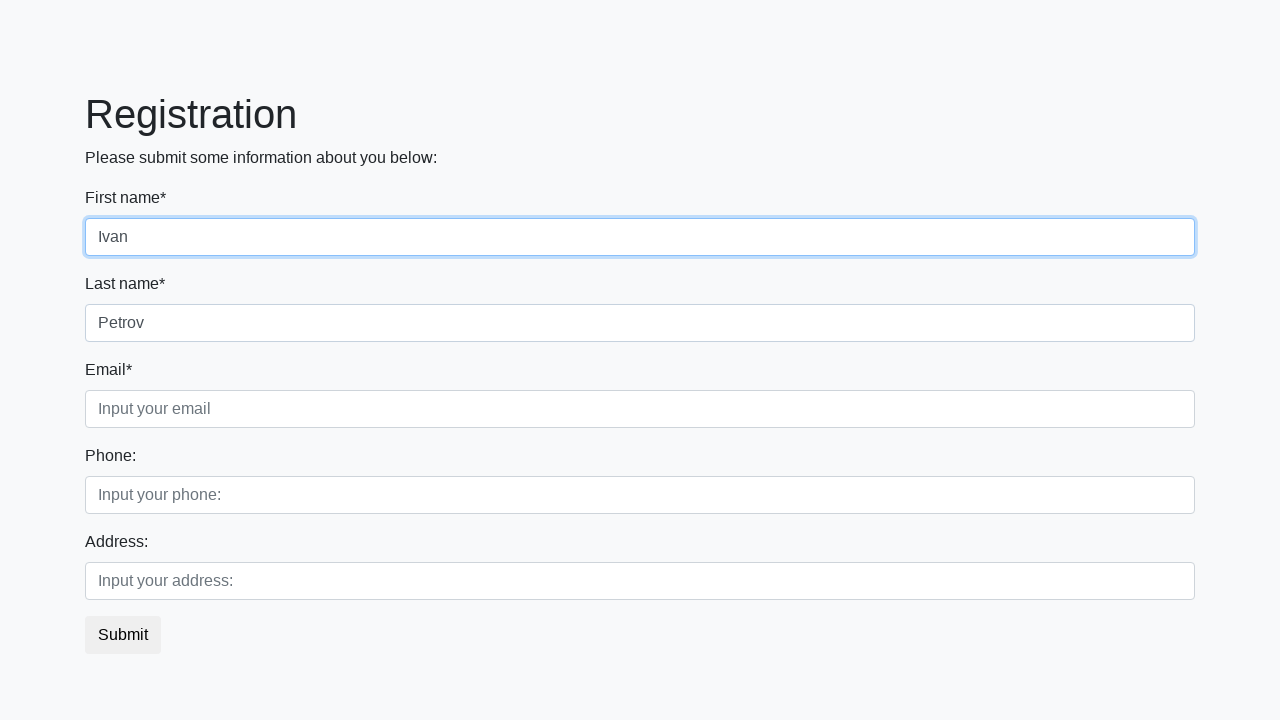

Filled email field with 'test@test.tt' on .first_block input.form-control.third
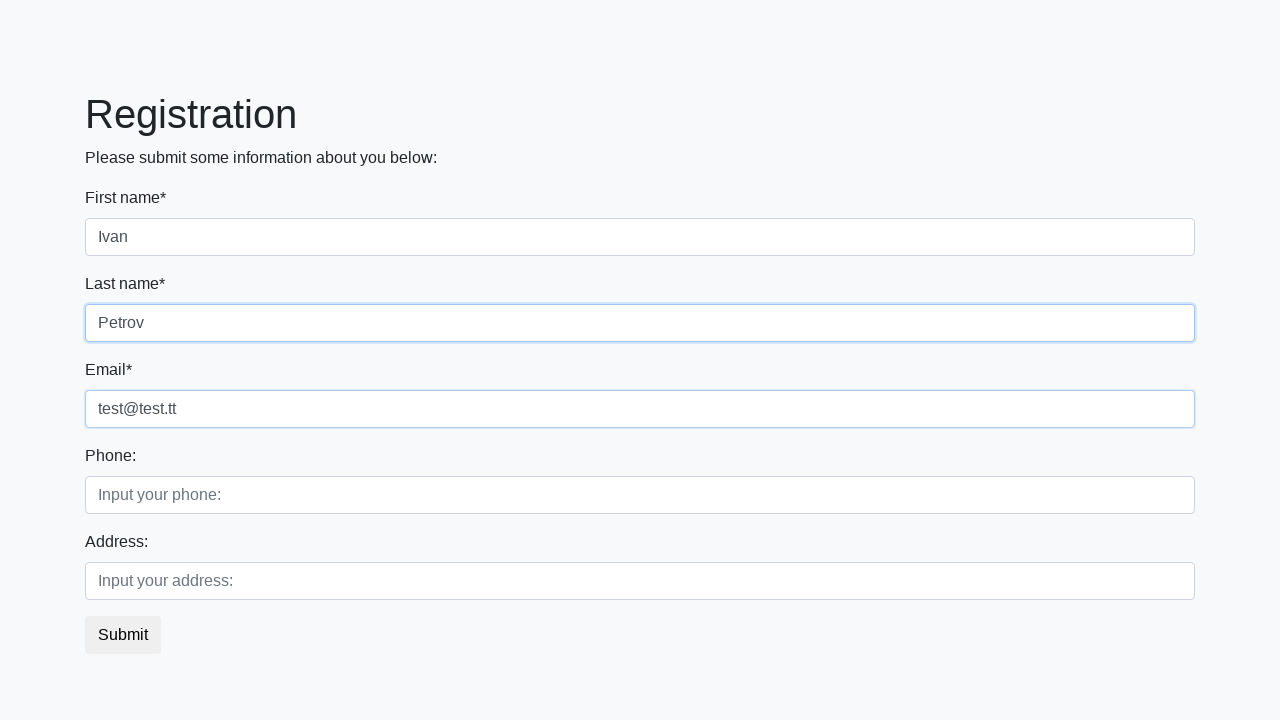

Clicked submit button to register at (123, 635) on button.btn
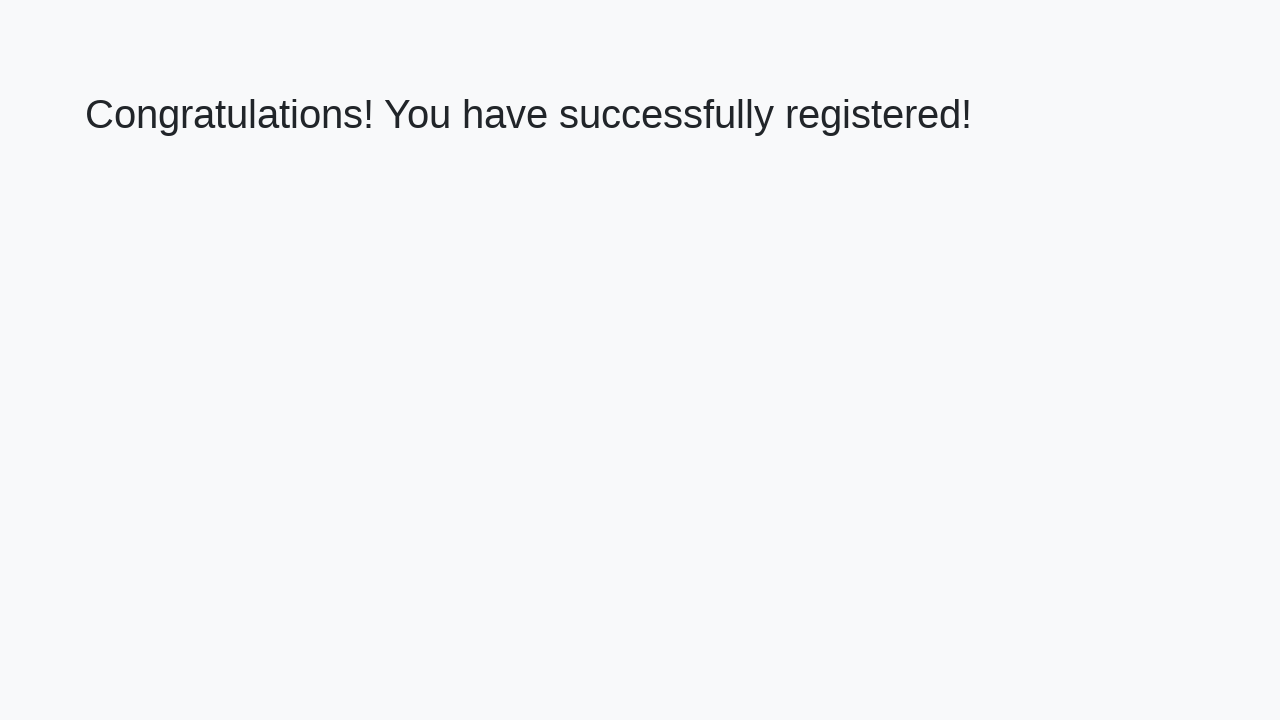

Success message loaded
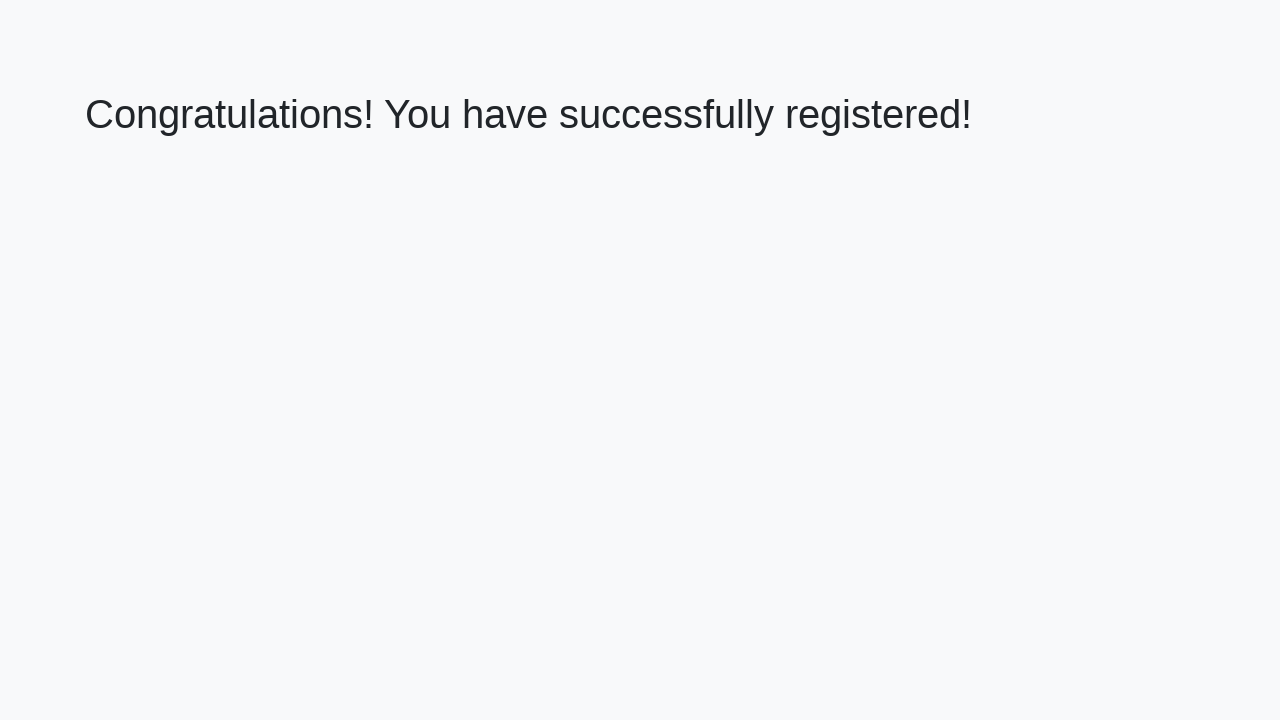

Retrieved success message text: 'Congratulations! You have successfully registered!'
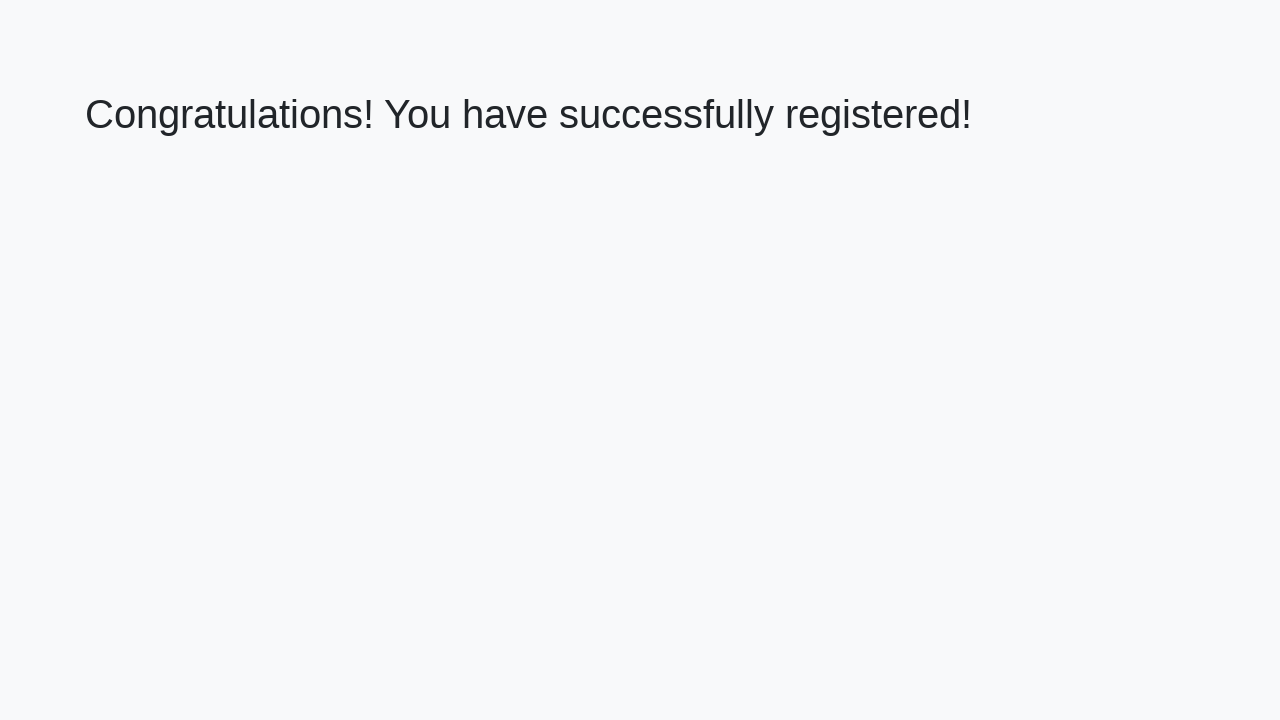

Verified successful registration message
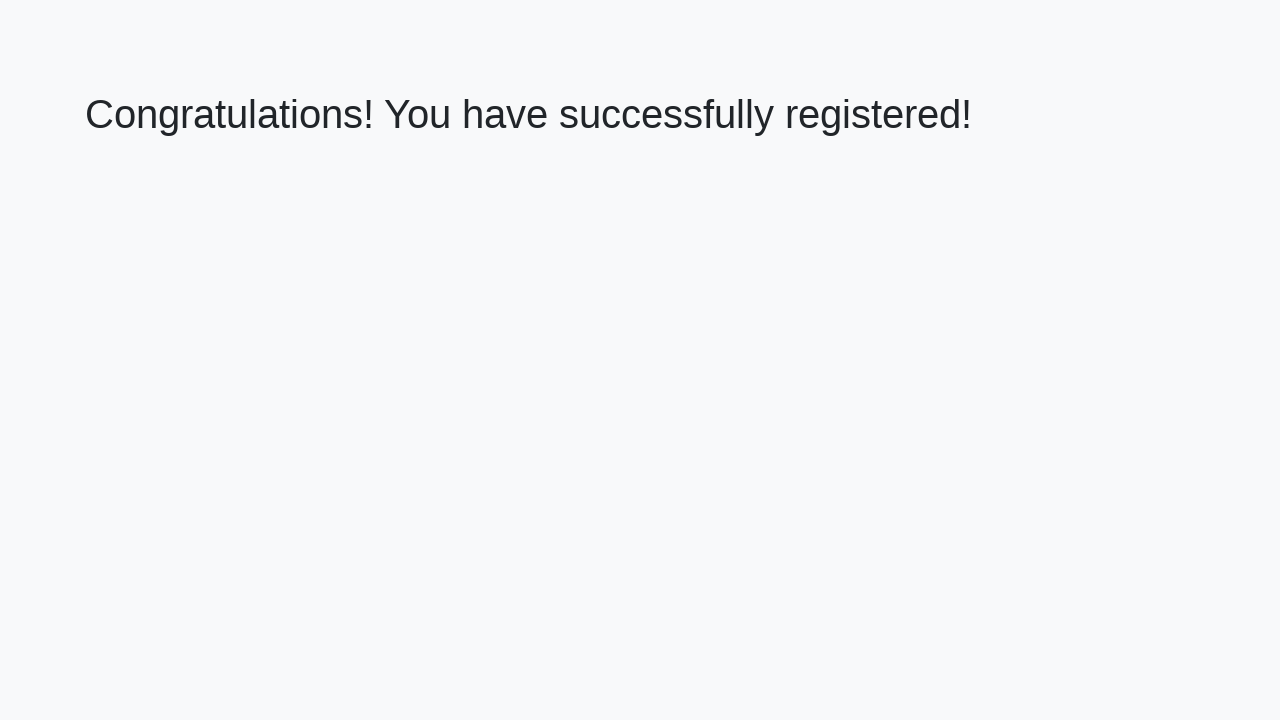

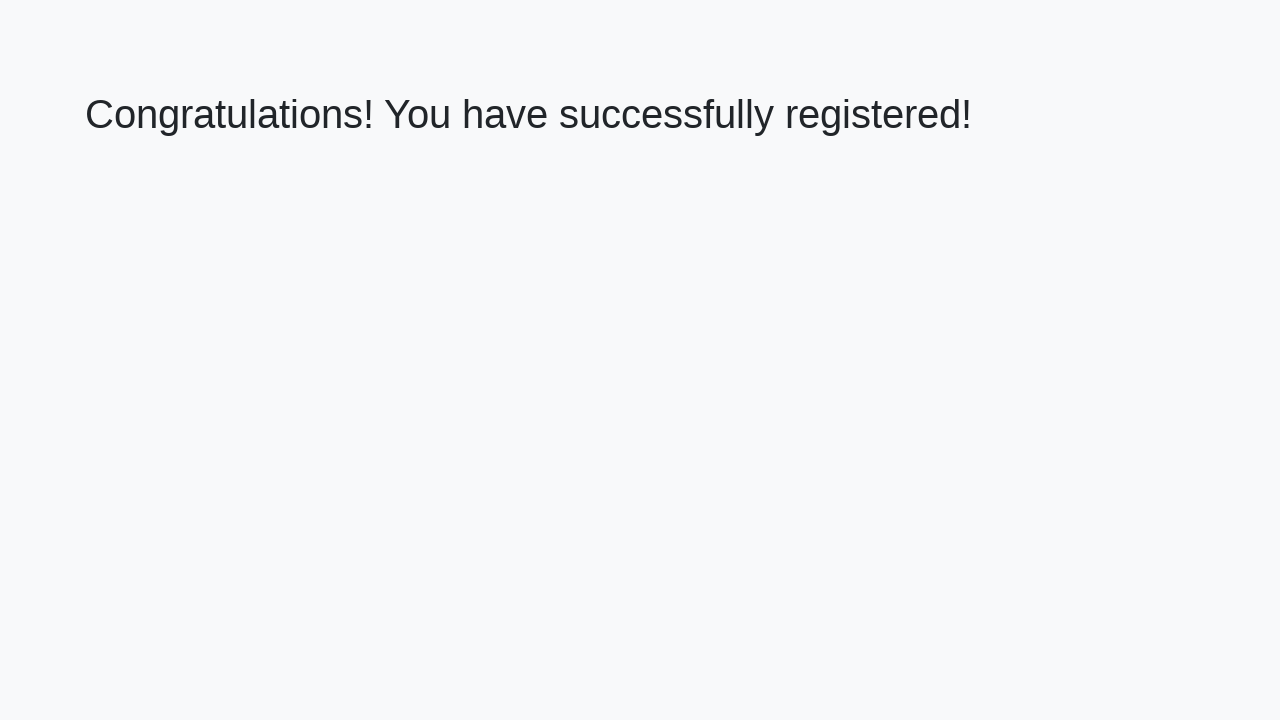